Tests clicking a button with a dynamic ID three times on the UI Testing Playground dynamic ID page

Starting URL: http://uitestingplayground.com/dynamicid

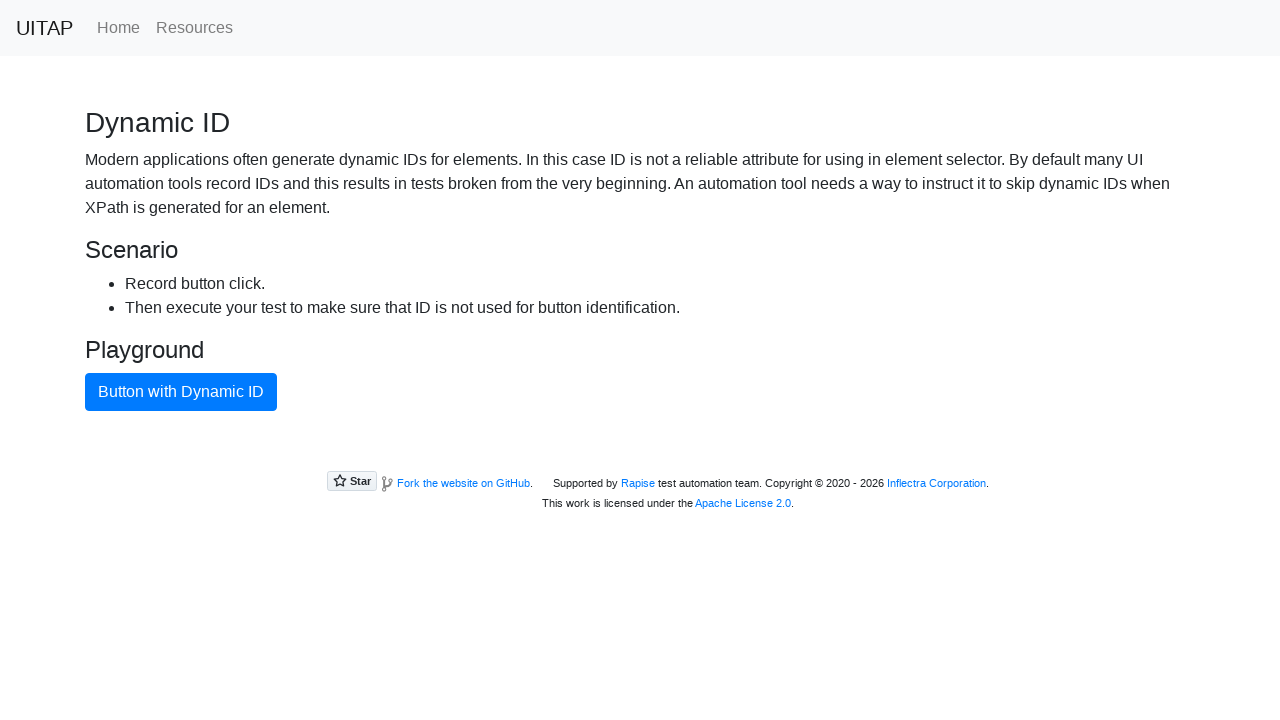

Navigated to UI Testing Playground dynamic ID page
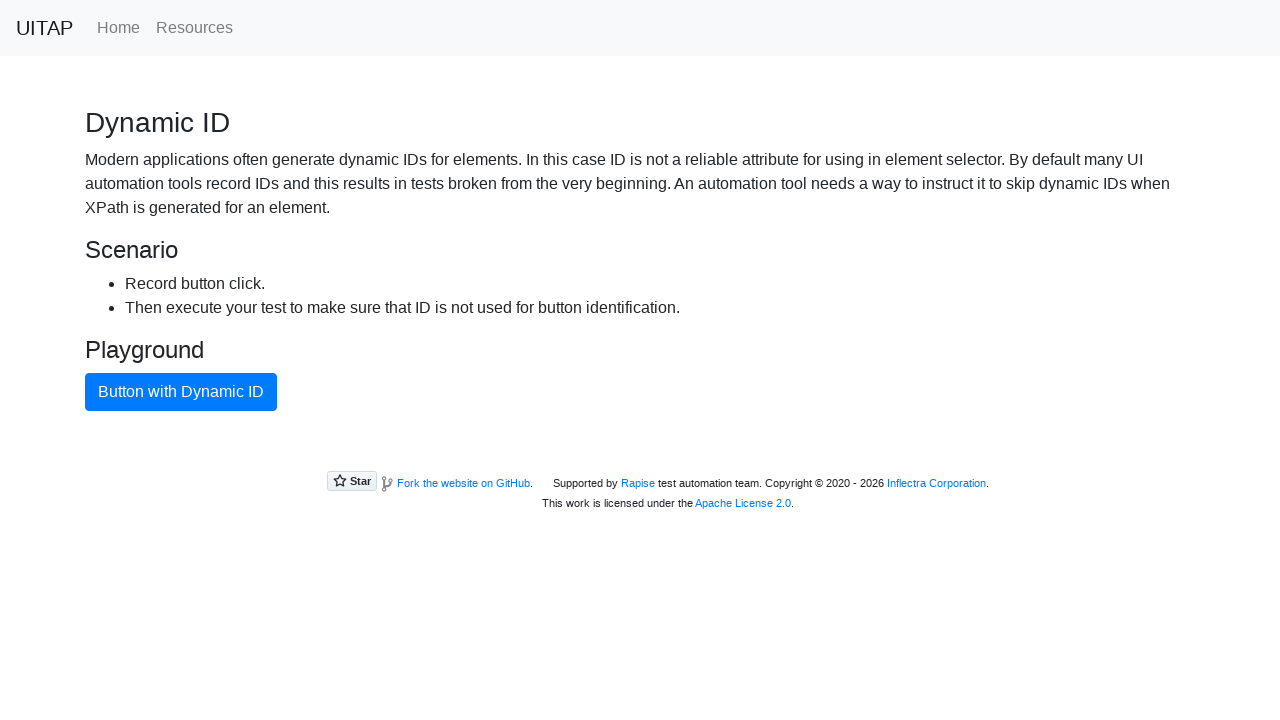

Clicked button with dynamic ID (first click) at (181, 392) on button.btn.btn-primary
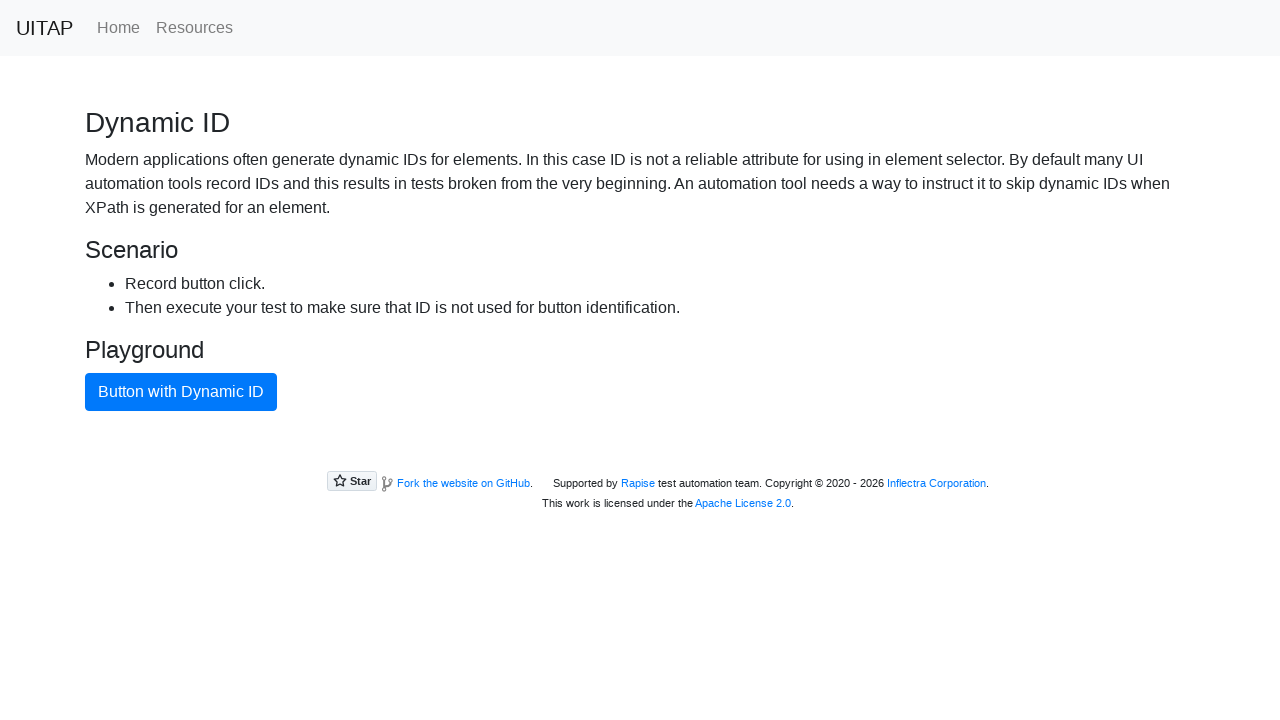

Clicked button with dynamic ID (second click) at (181, 392) on button.btn.btn-primary
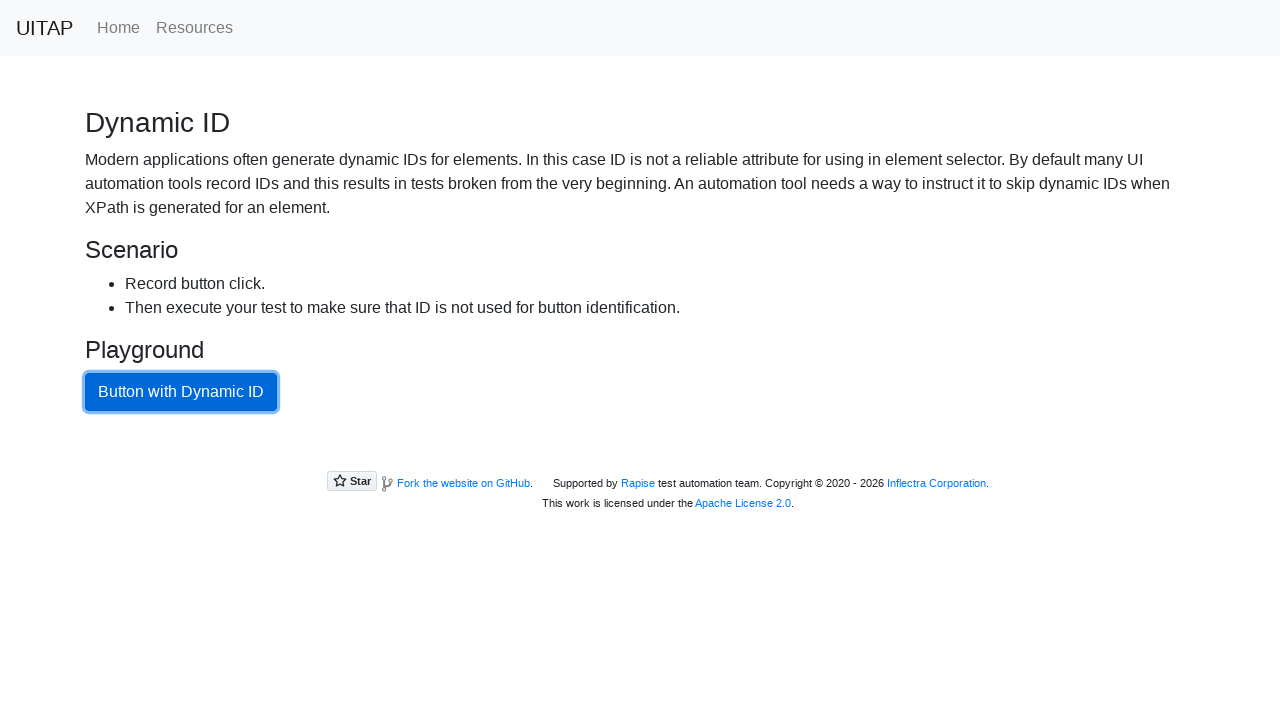

Clicked button with dynamic ID (third click) at (181, 392) on button.btn.btn-primary
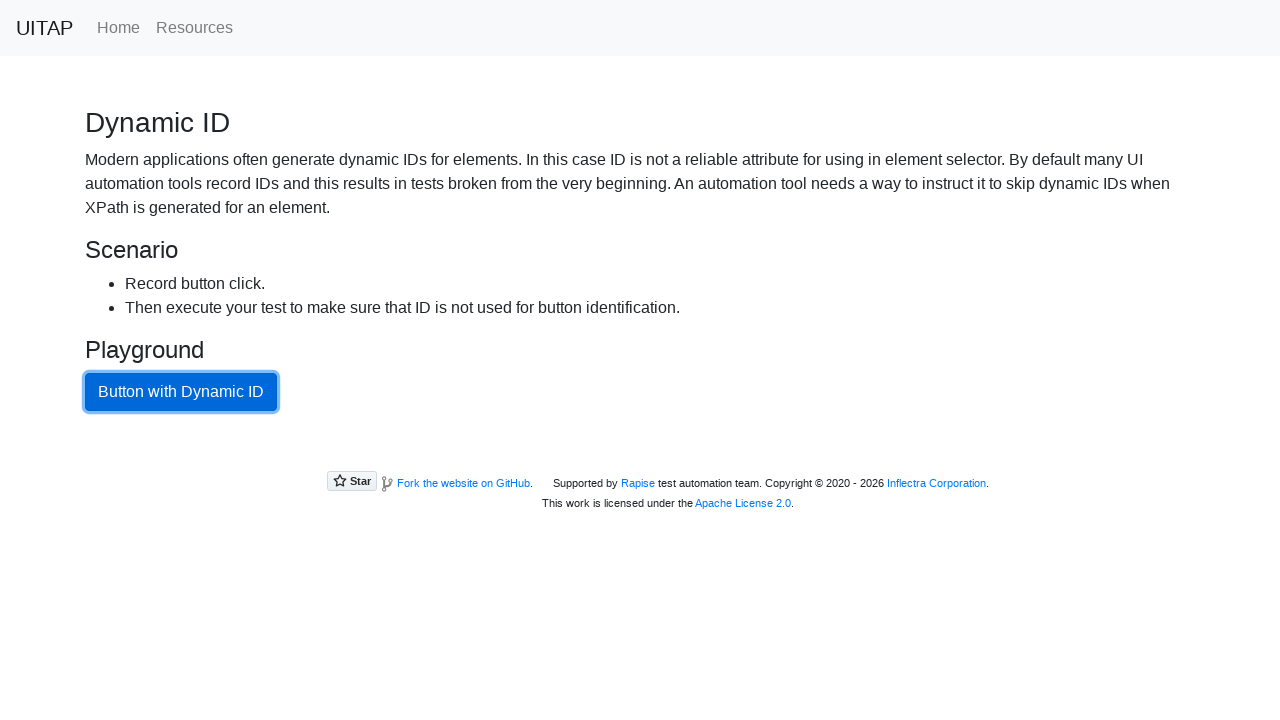

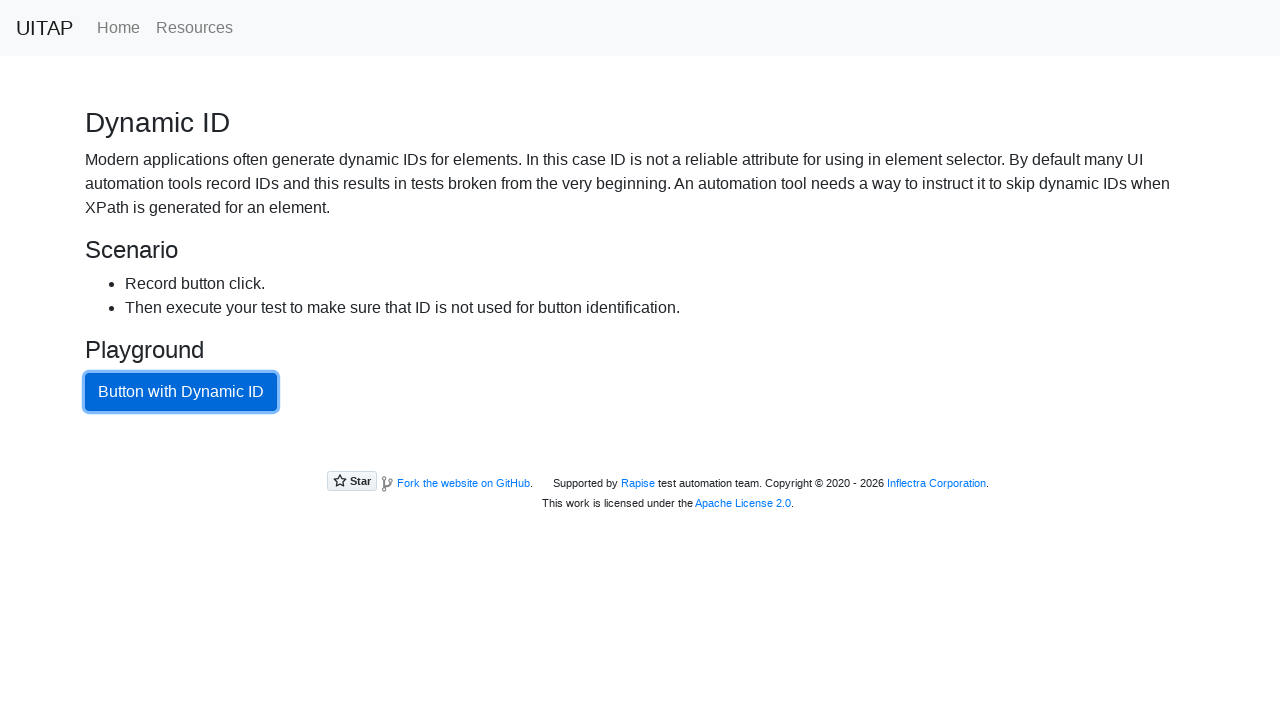